Tests drag and drop functionality by dragging an element and dropping it onto a target, then verifying the drop was successful

Starting URL: https://demoqa.com/droppable

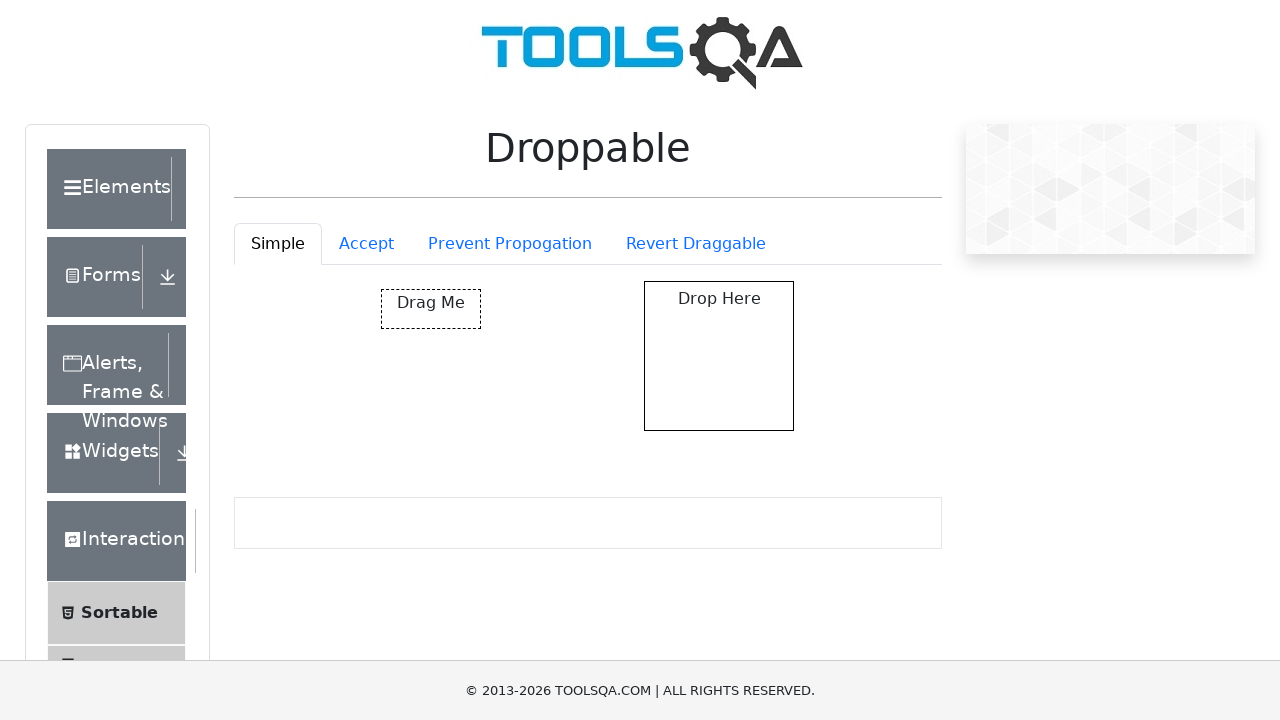

Located the draggable element with id 'draggable'
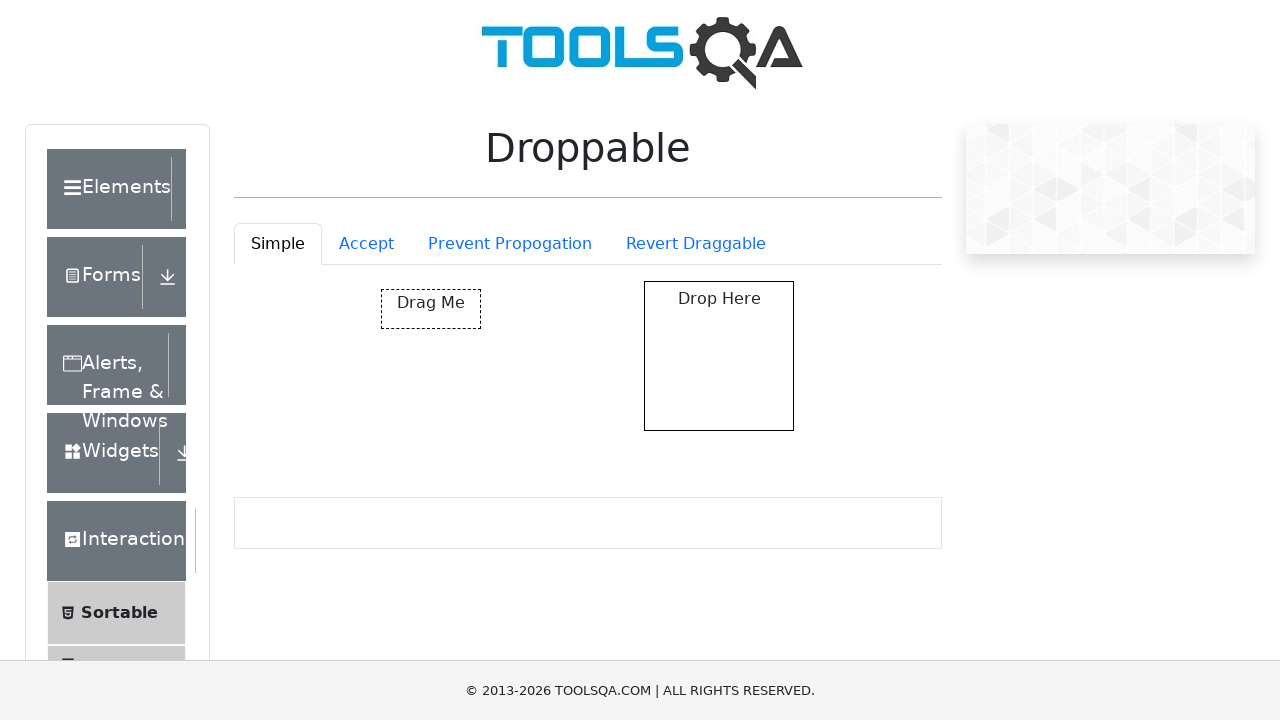

Located the drop target element with id 'droppable'
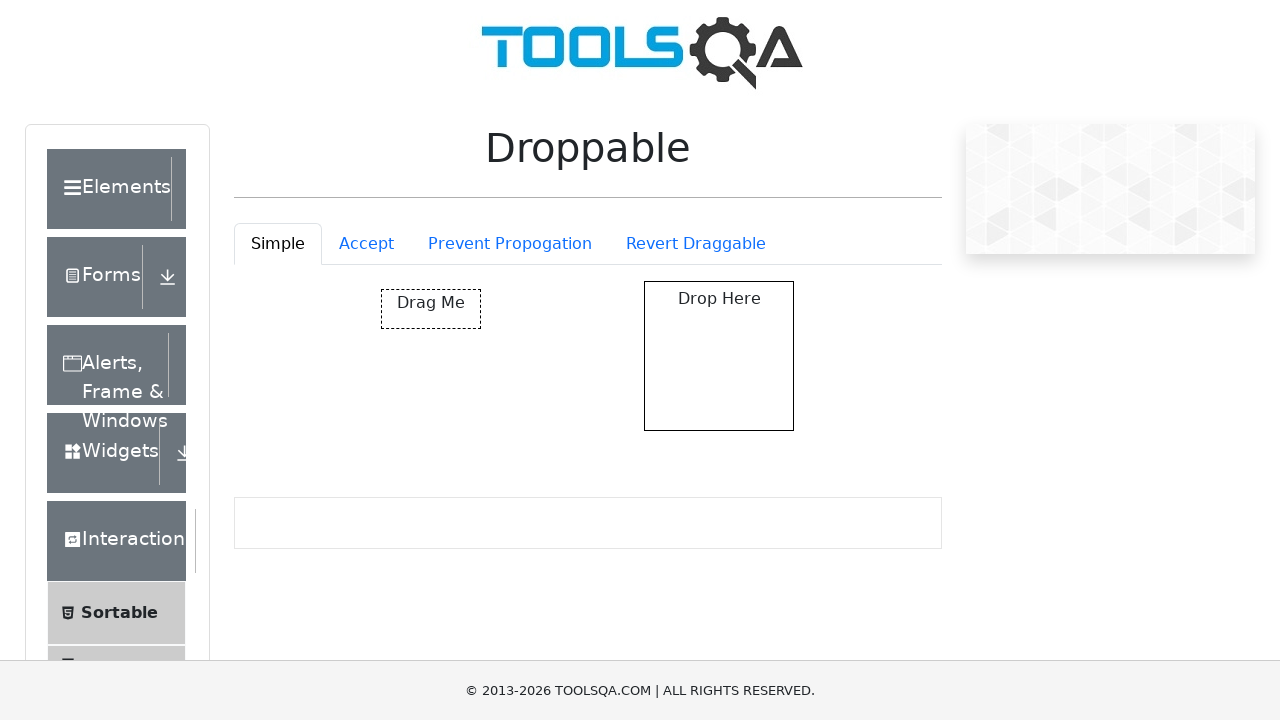

Dragged the element and dropped it onto the target at (719, 356)
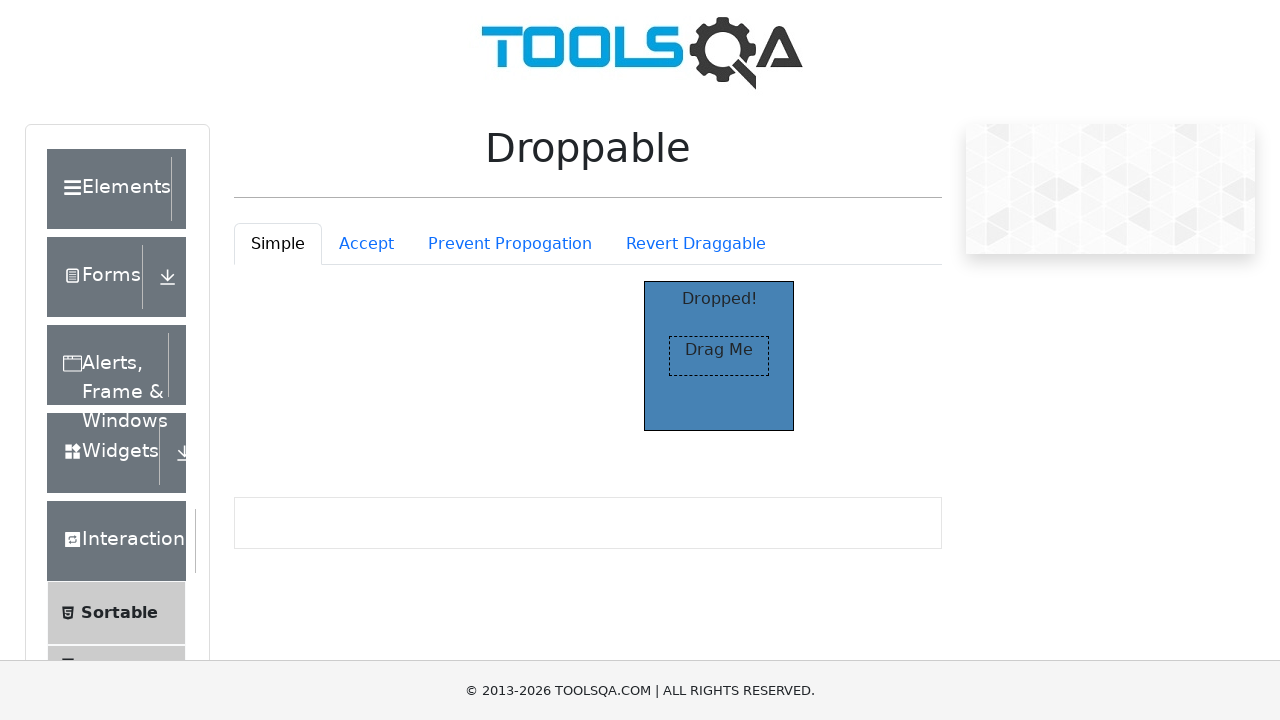

Retrieved the text content from the drop target element
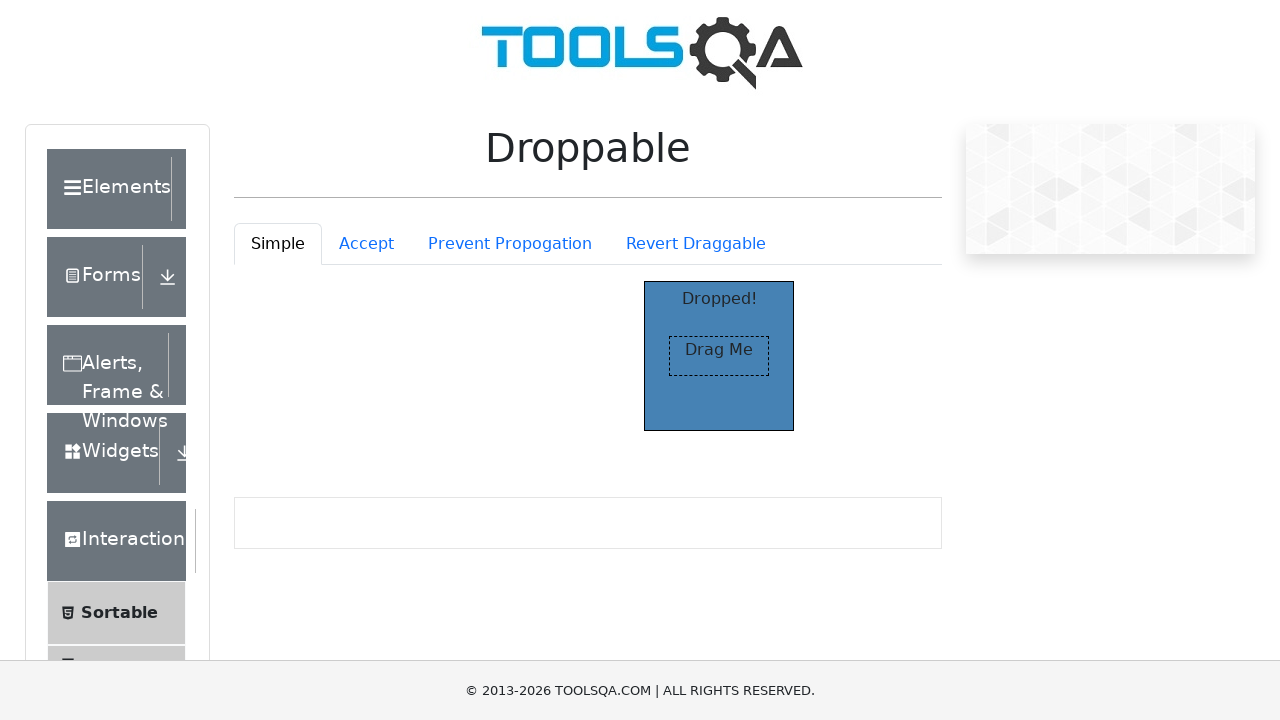

Verified drop was successful - text content is 'Dropped!'
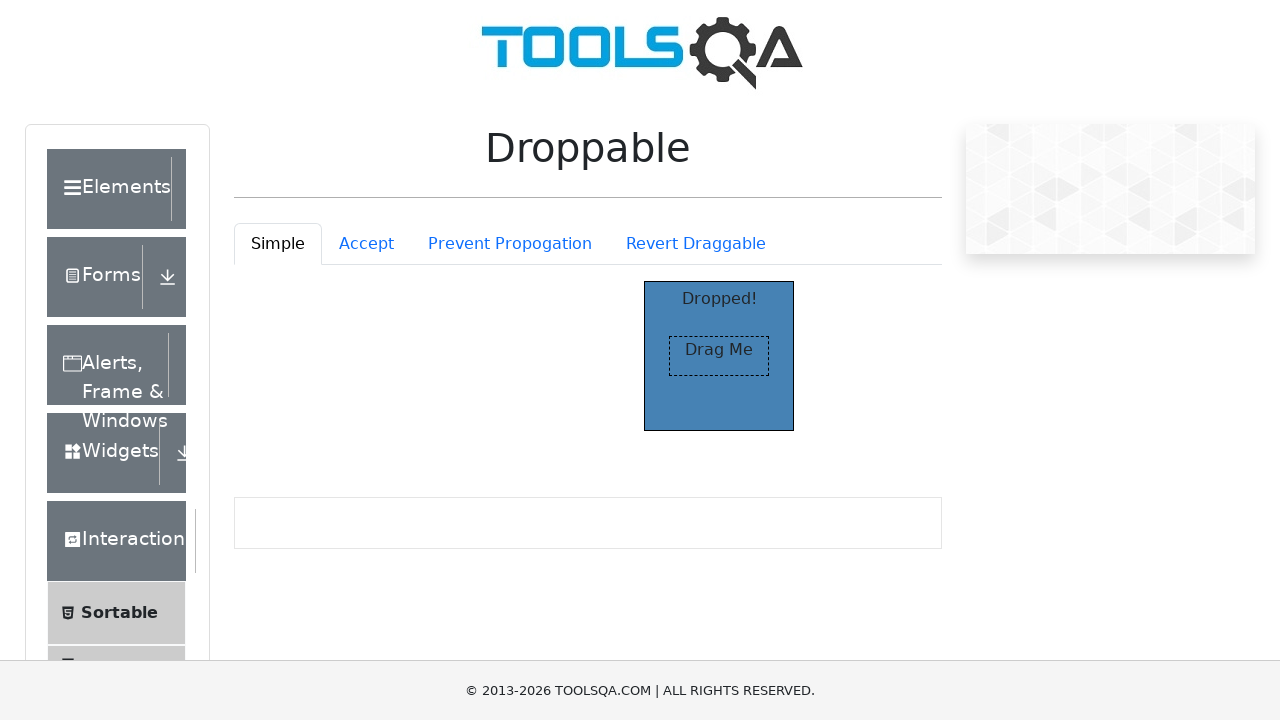

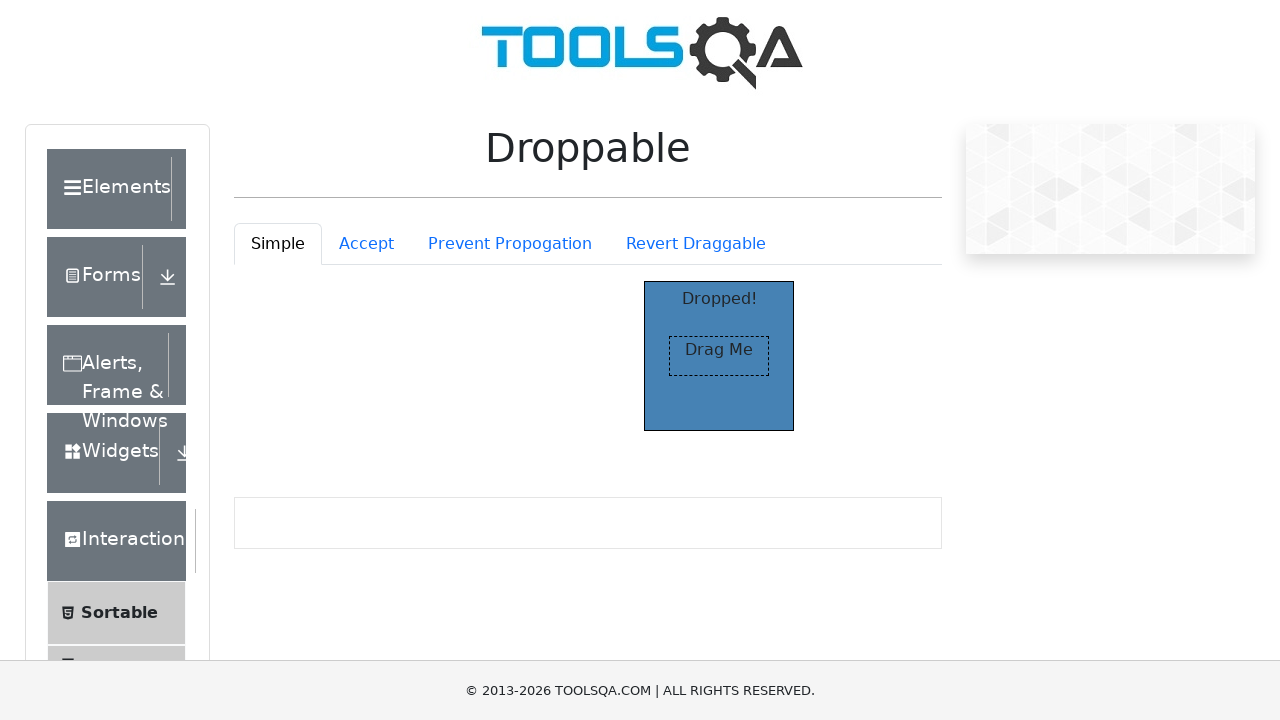